Navigates to DemoQA homepage, clicks on Elements and Text Box sections, then verifies the Text Box heading is visible

Starting URL: https://demoqa.com/

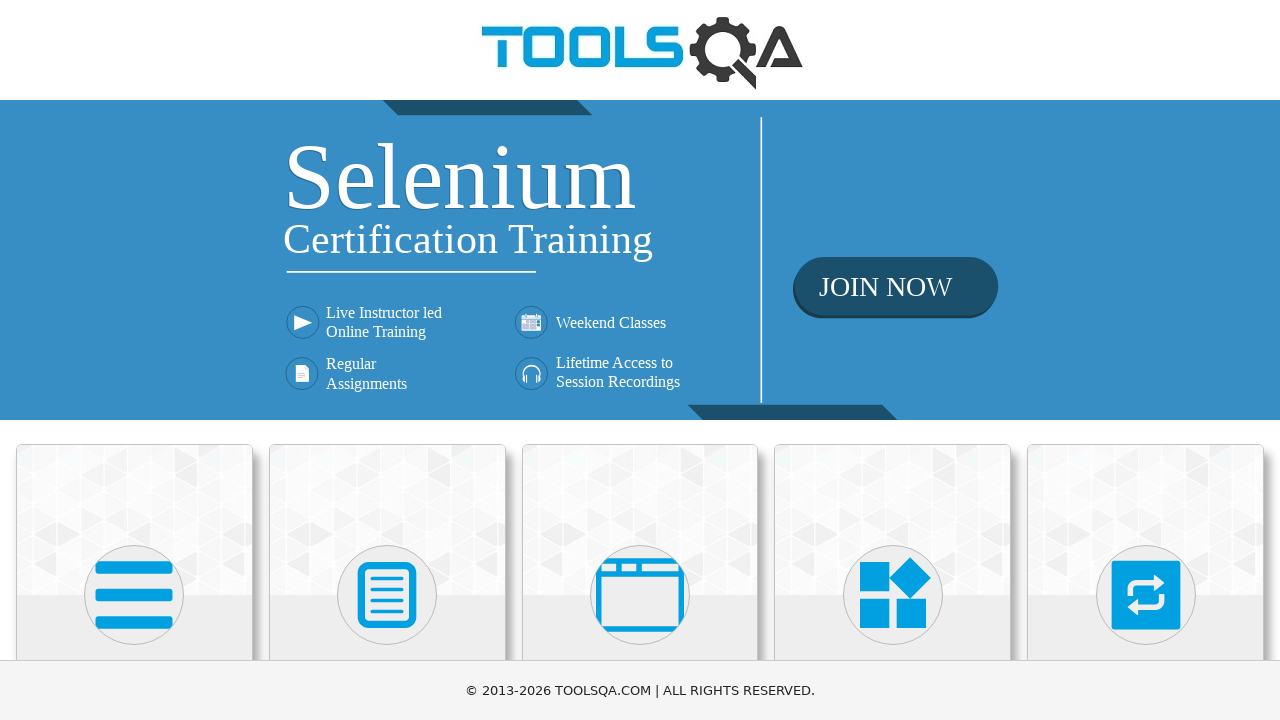

Navigated to DemoQA homepage
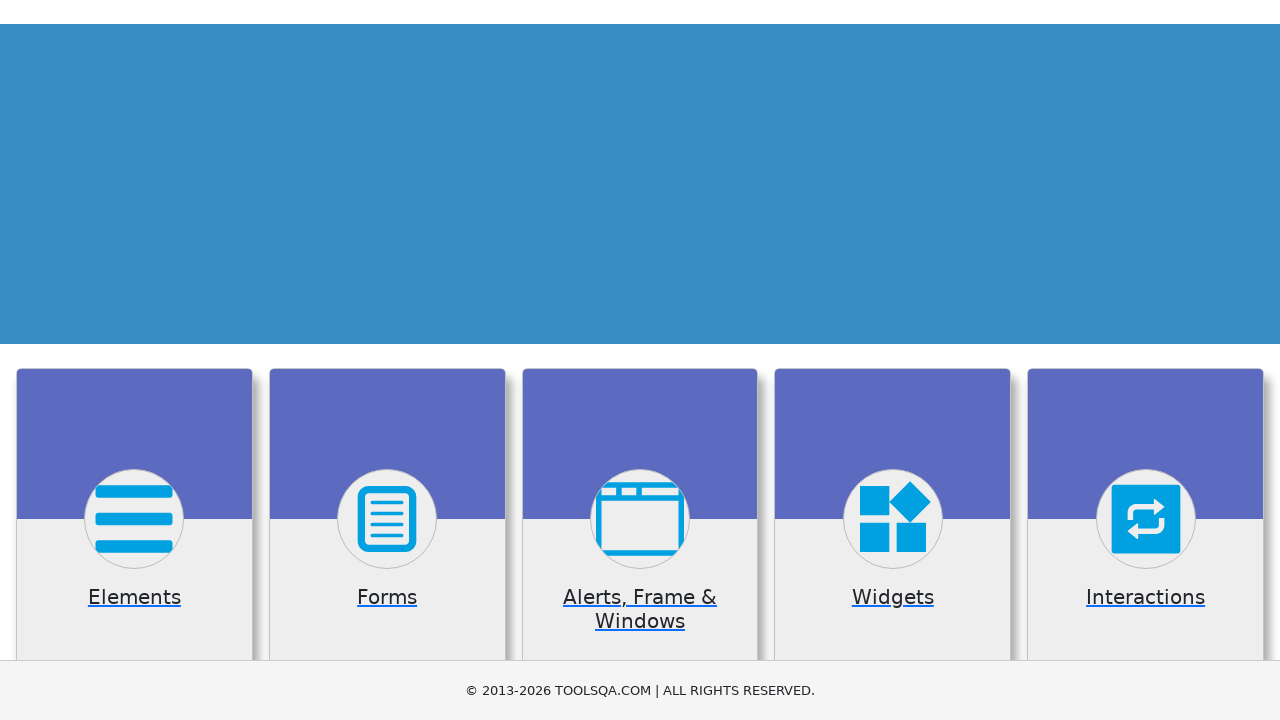

Clicked on Elements section at (134, 360) on internal:text="Elements"i
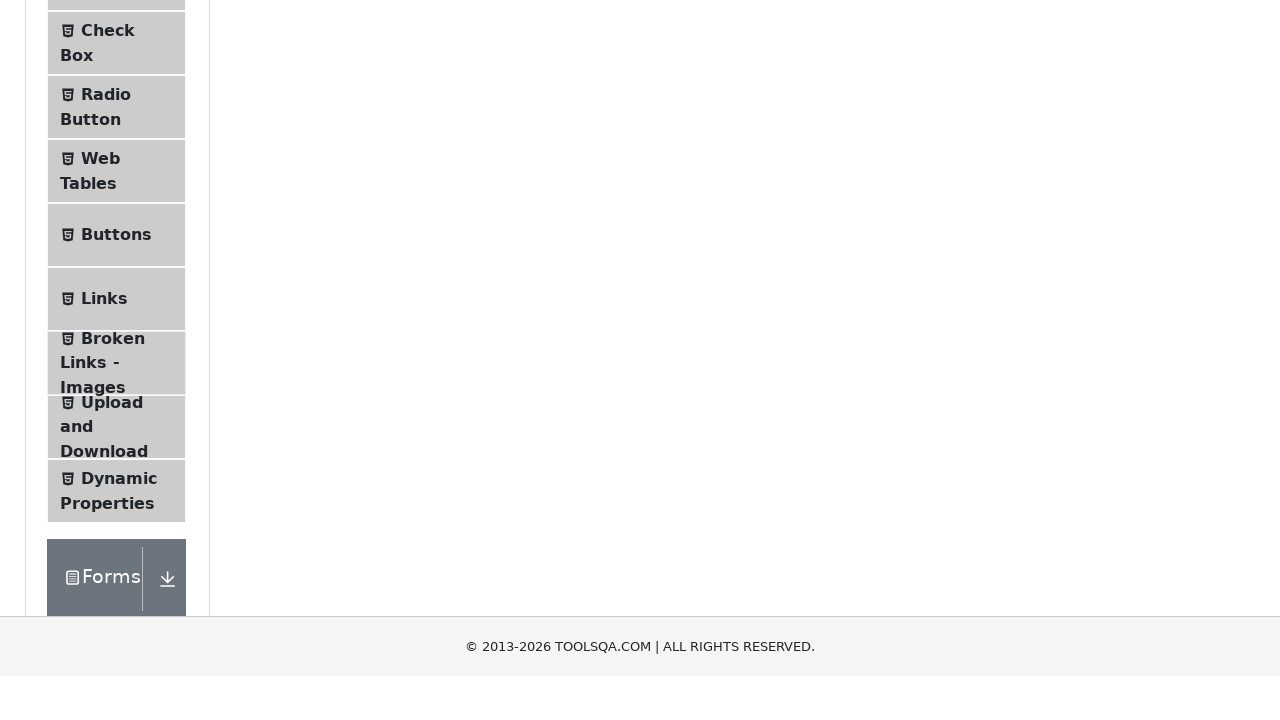

Clicked on Text Box option at (119, 261) on internal:text="Text Box"i
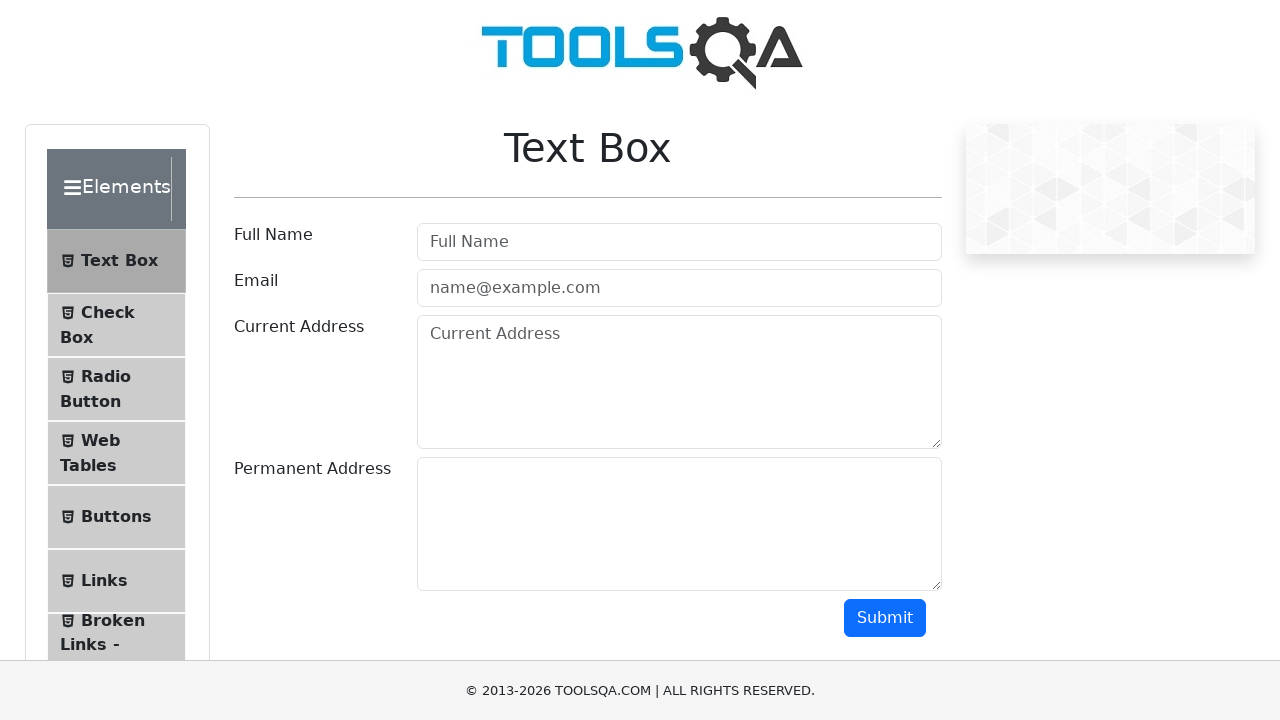

Verified Text Box heading is visible
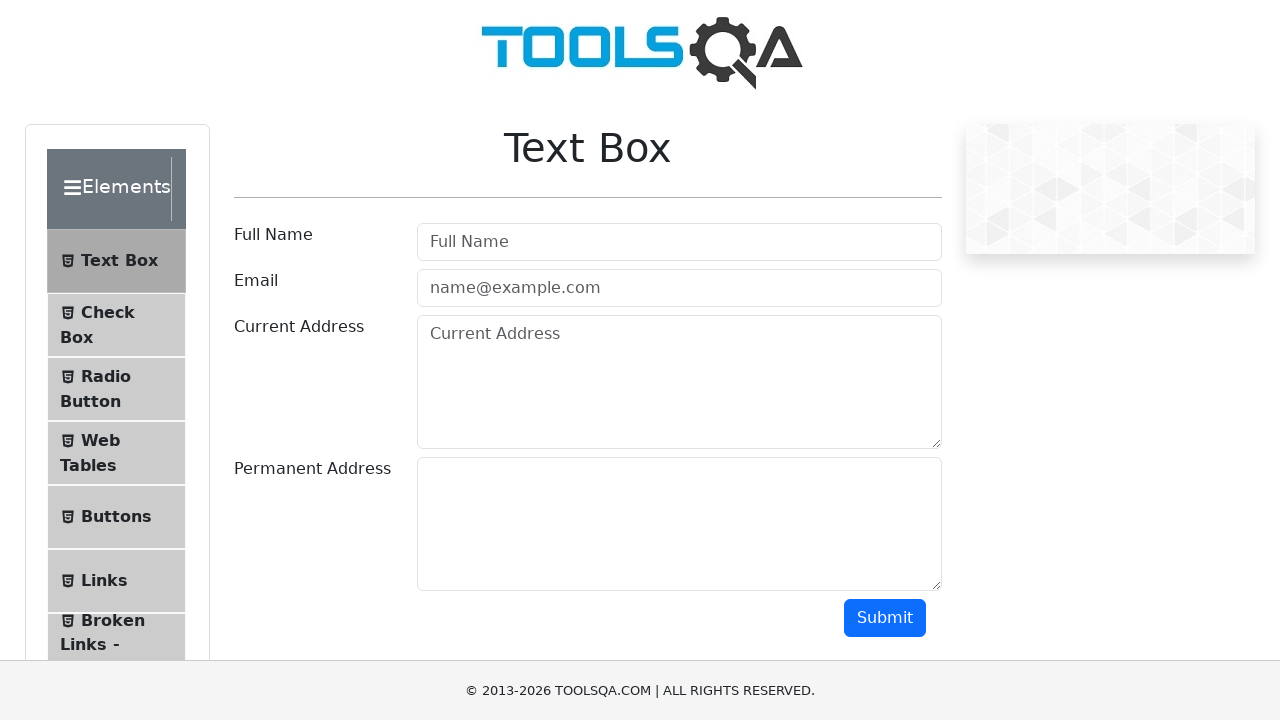

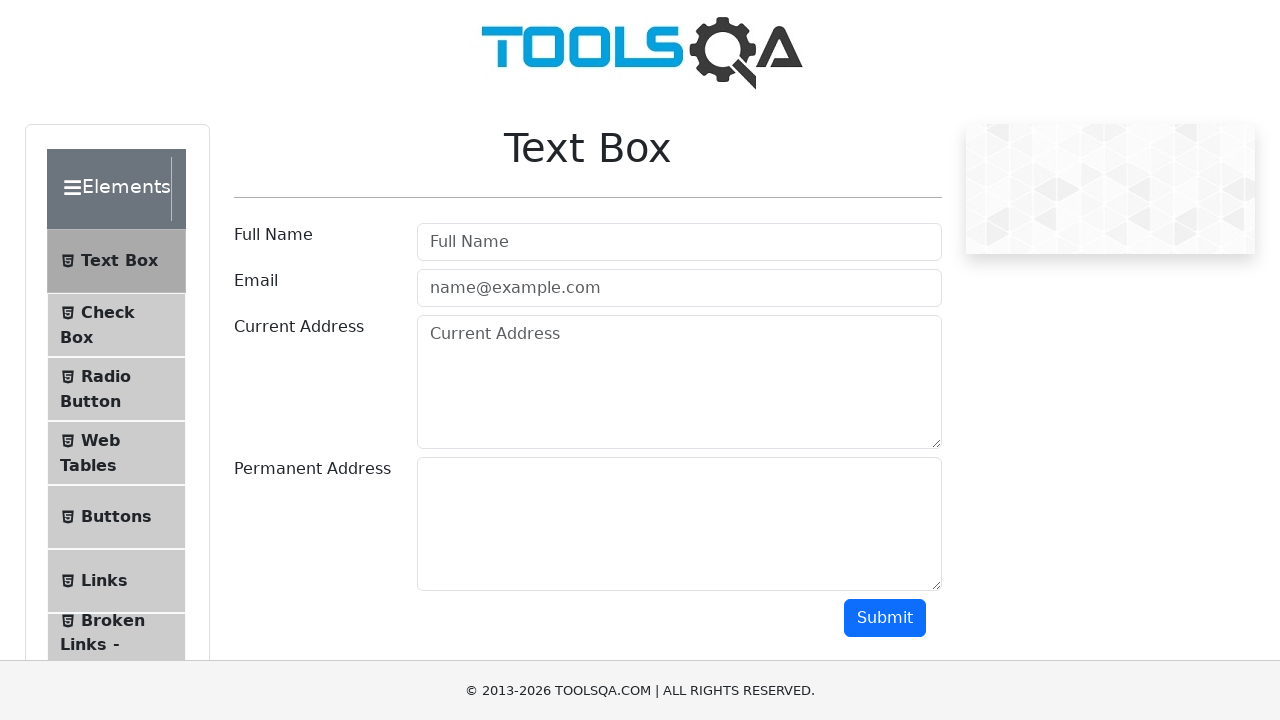